Tests user registration functionality by filling out the registration form with username, first name, last name, password, and confirm password fields, then clicking the Register button and checking the result message.

Starting URL: https://buggy.justtestit.org/register

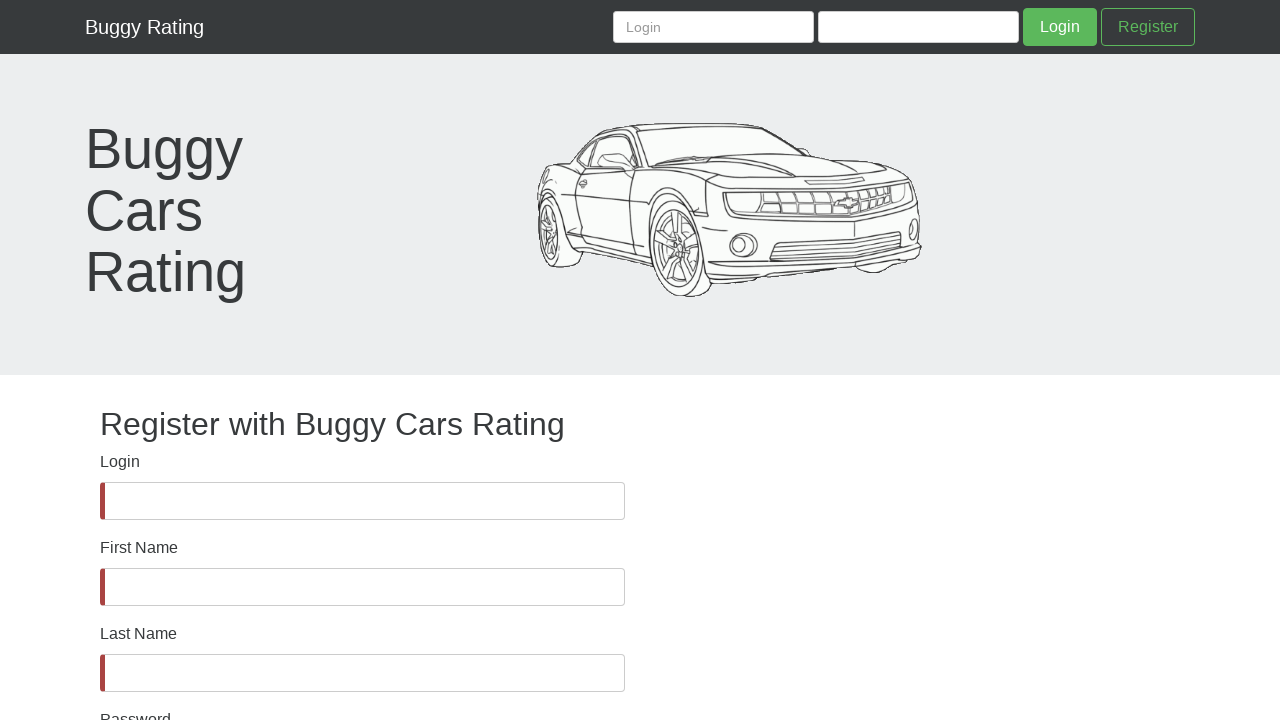

Clicked username field at (362, 501) on input[name="username"]
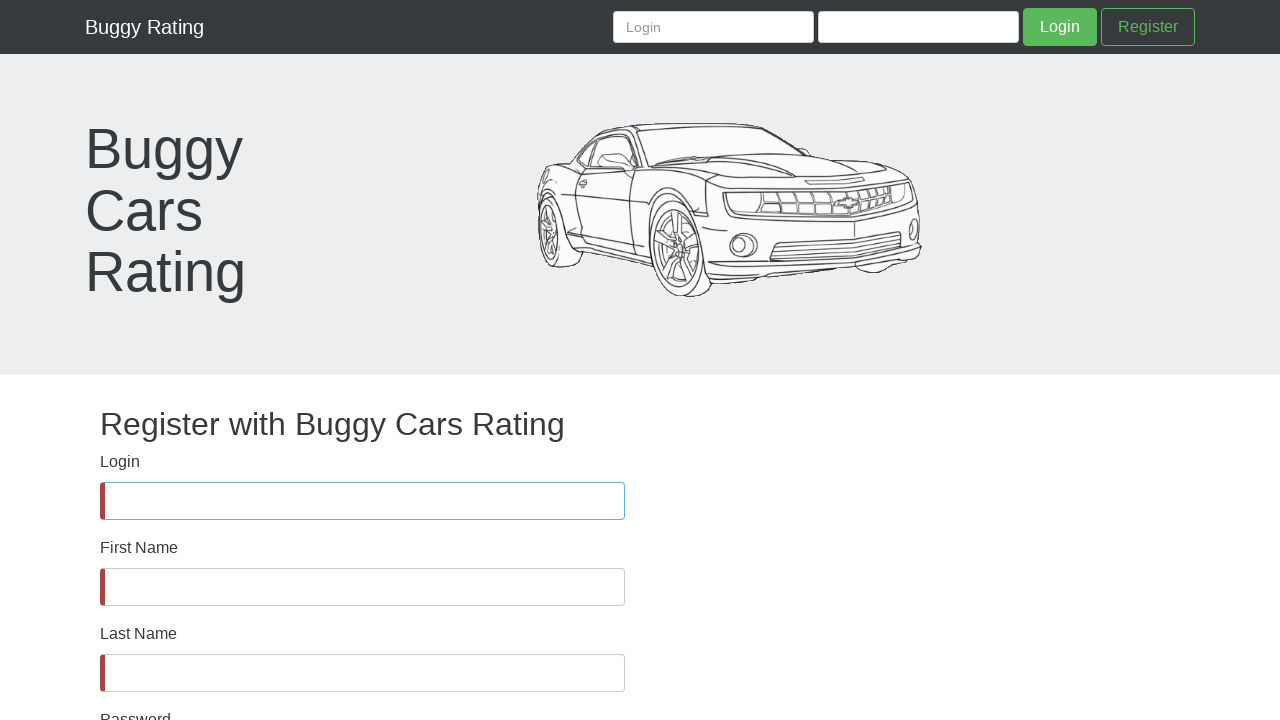

Filled username field with 'TestUser847' on input[name="username"]
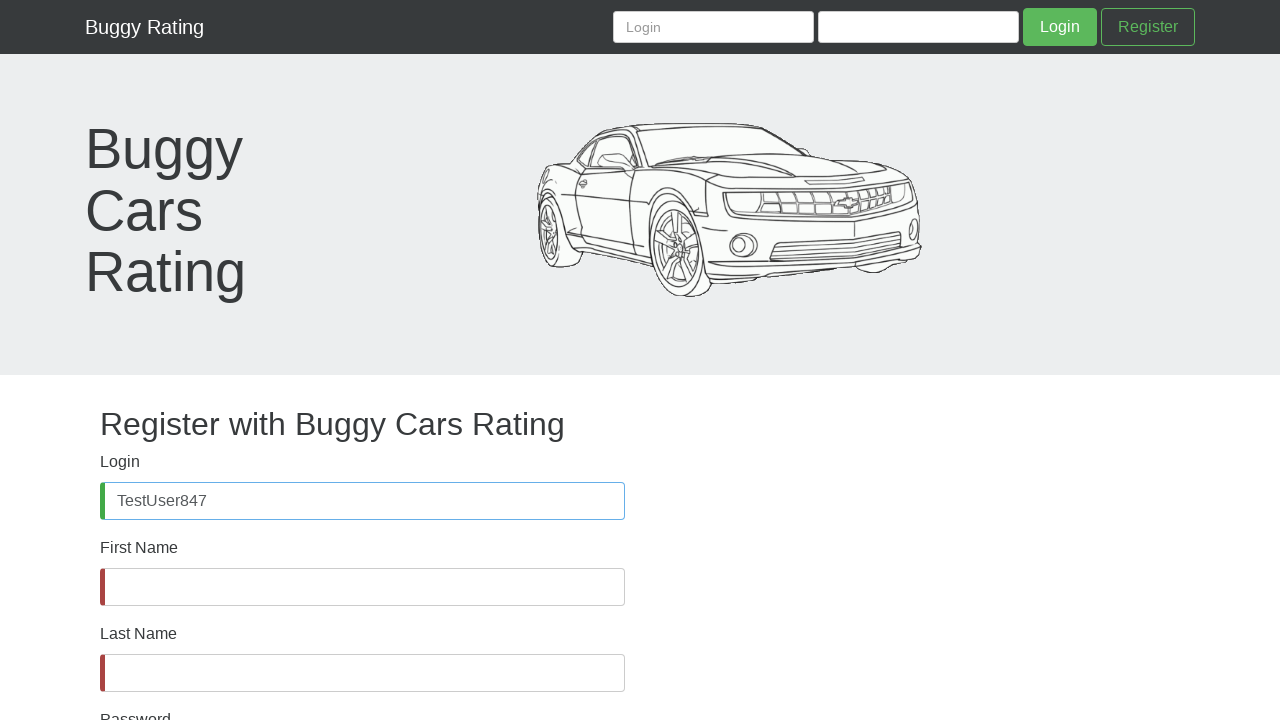

Clicked first name field at (362, 587) on input[name="firstName"]
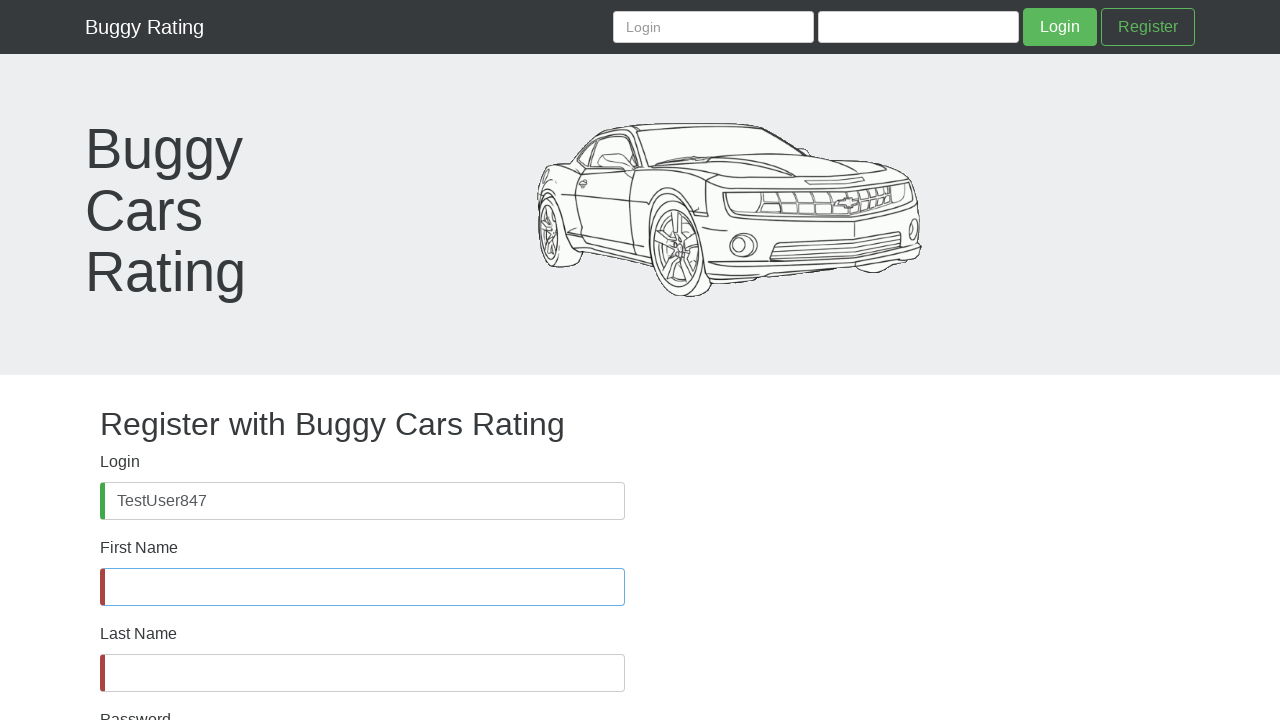

Filled first name field with 'Marcus' on input[name="firstName"]
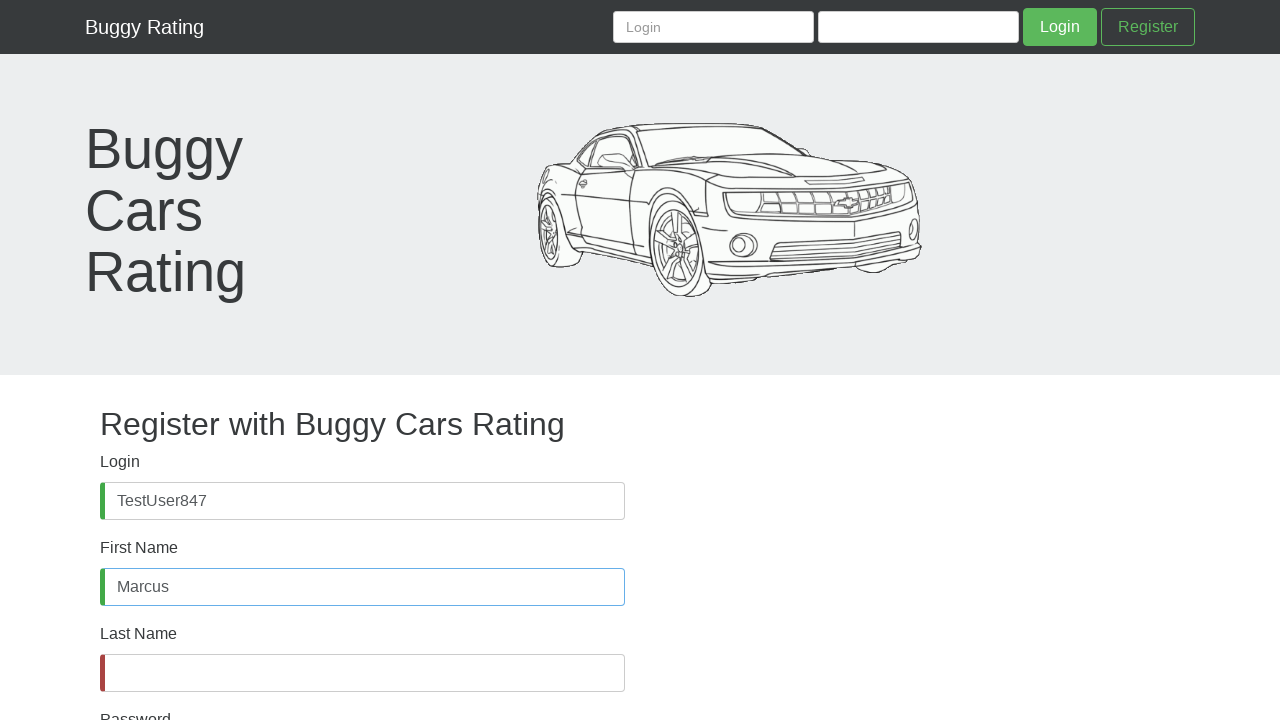

Clicked last name field at (362, 673) on input[name="lastName"]
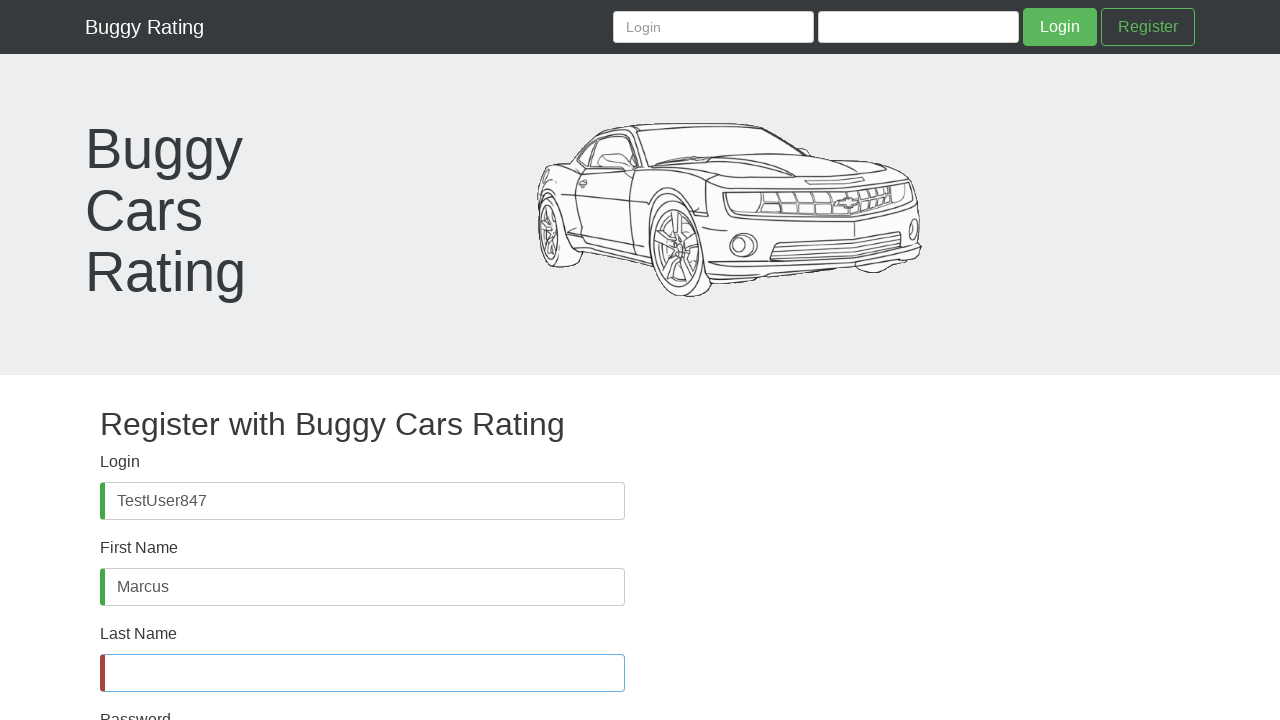

Filled last name field with 'Aurelius' on input[name="lastName"]
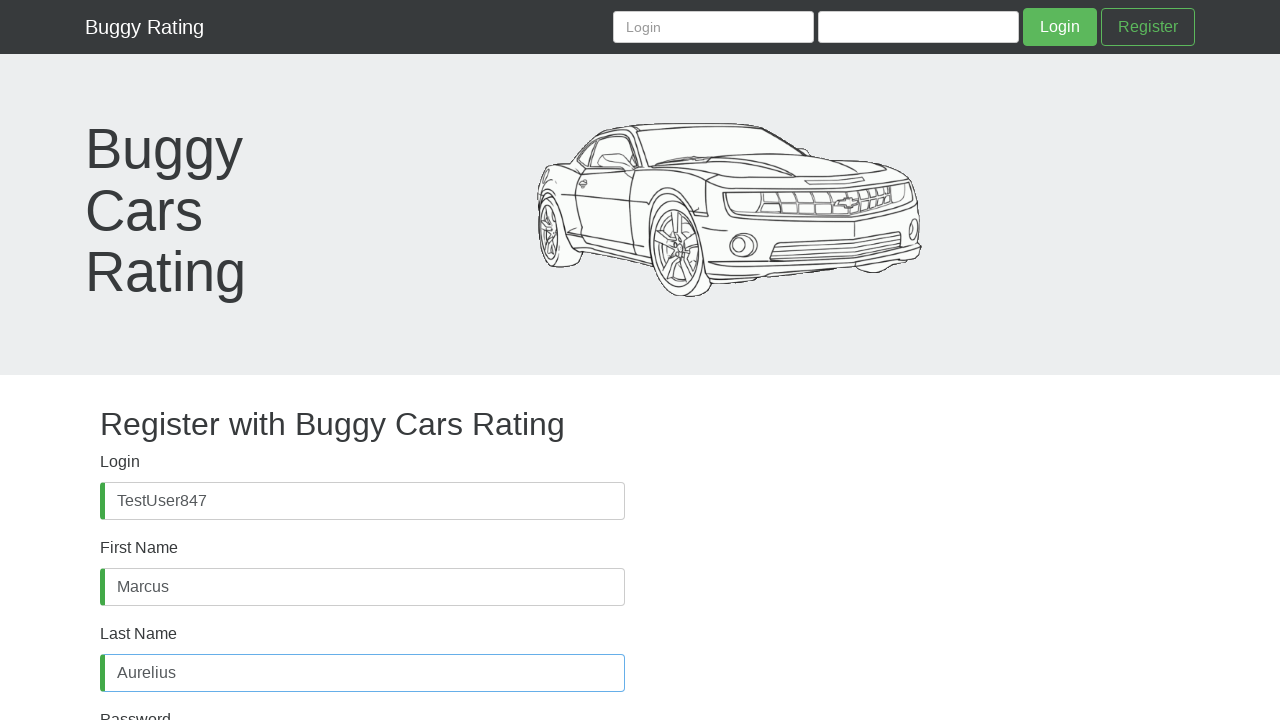

Clicked password field at (362, 488) on text=Password Password is required >> input[name="password"]
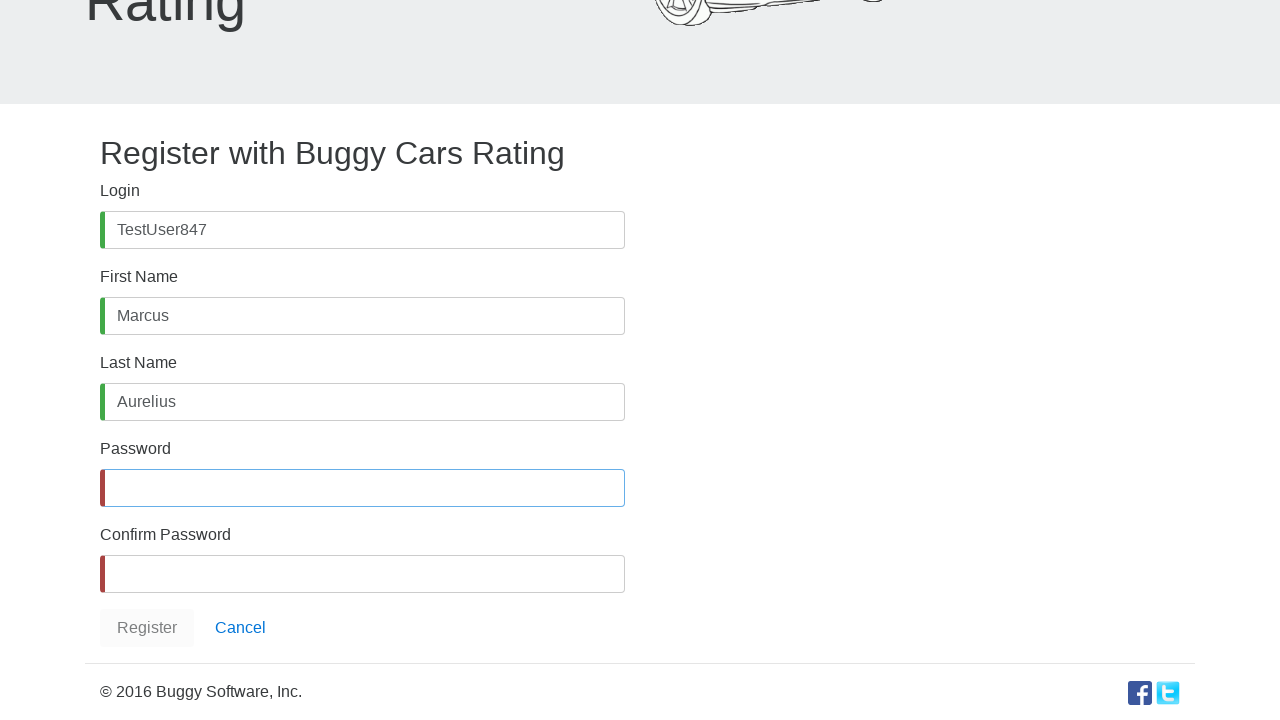

Filled password field with 'SecureP@ss2024!' on text=Password Password is required >> input[name="password"]
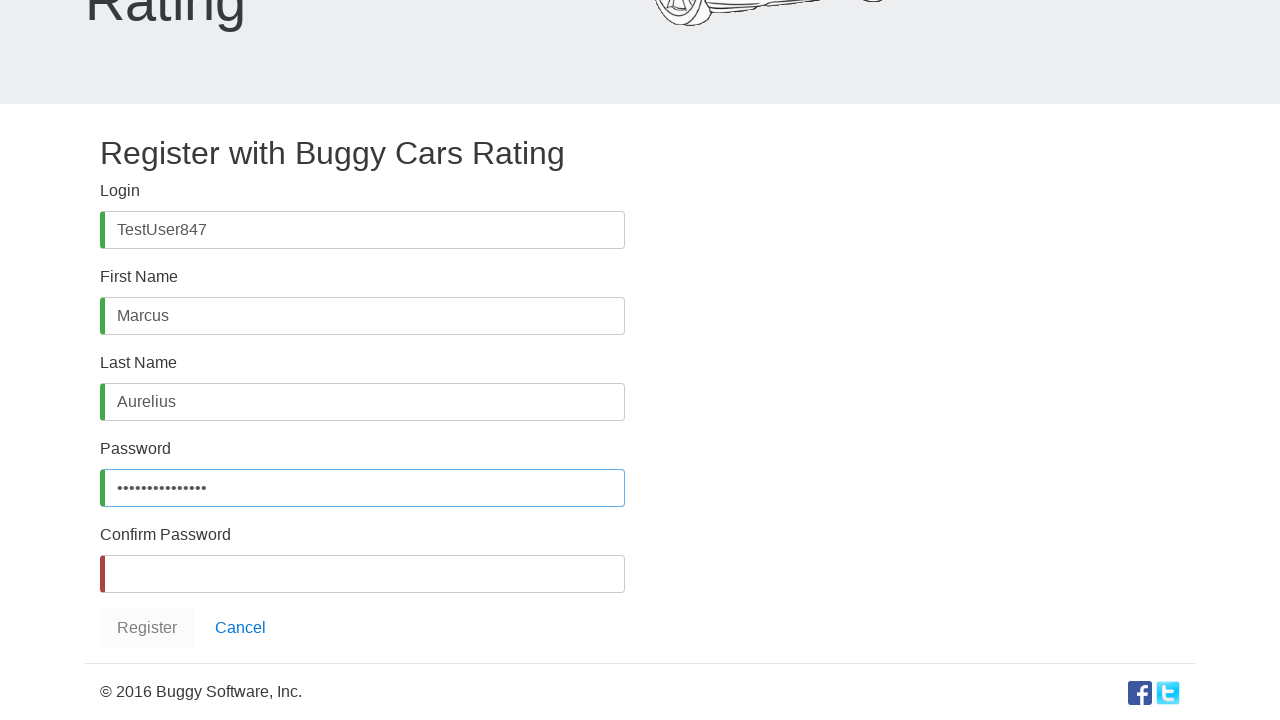

Clicked confirm password field at (362, 574) on input[name="confirmPassword"]
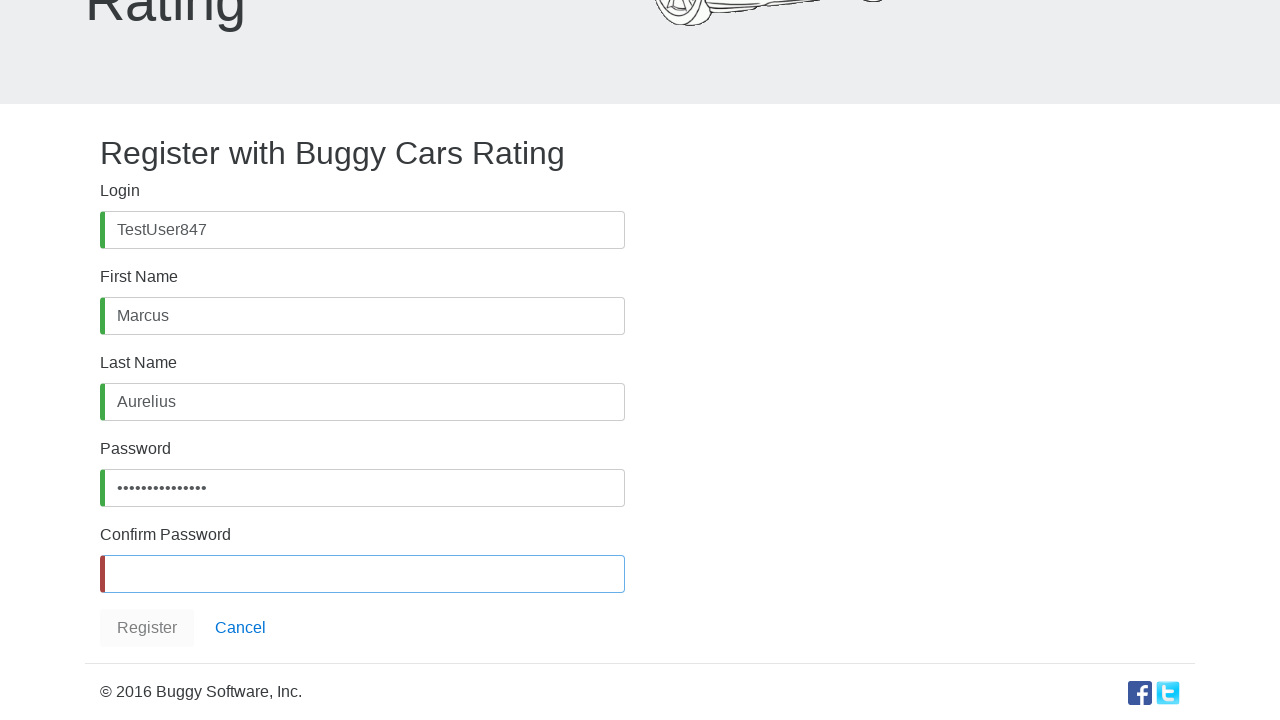

Filled confirm password field with 'SecureP@ss2024!' on input[name="confirmPassword"]
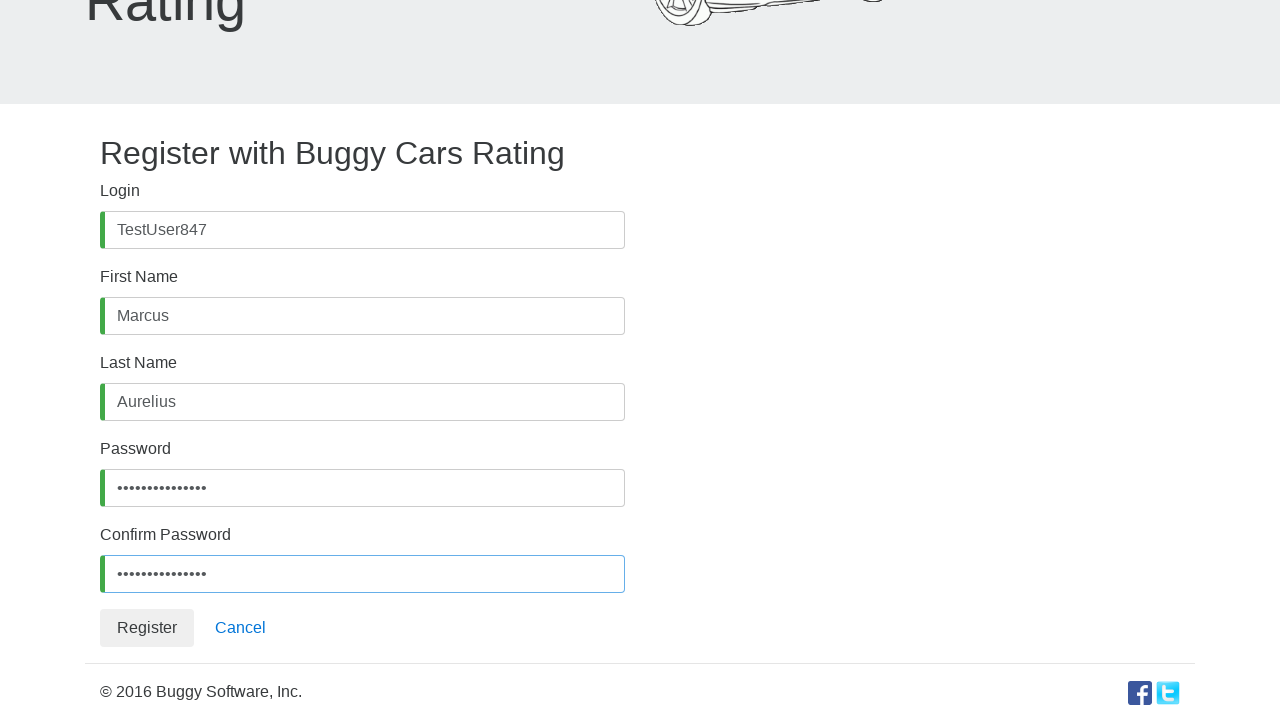

Clicked Register button at (147, 628) on button:has-text("Register")
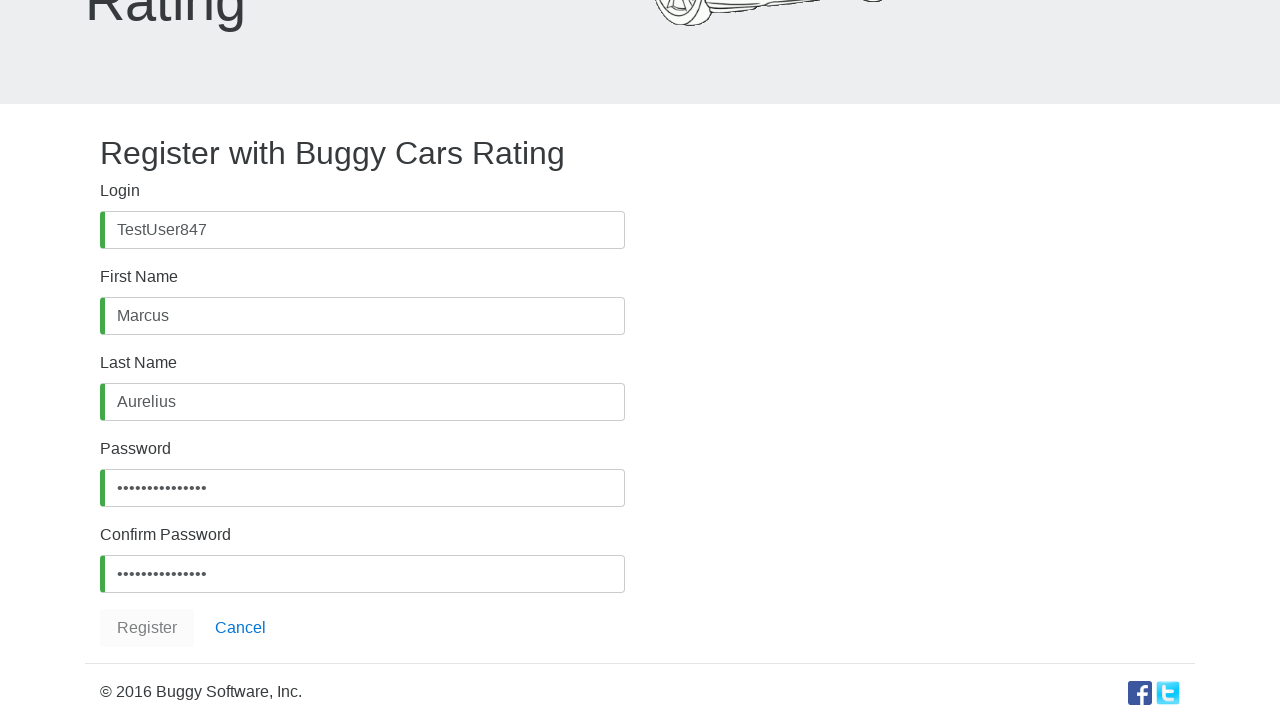

Result alert message appeared
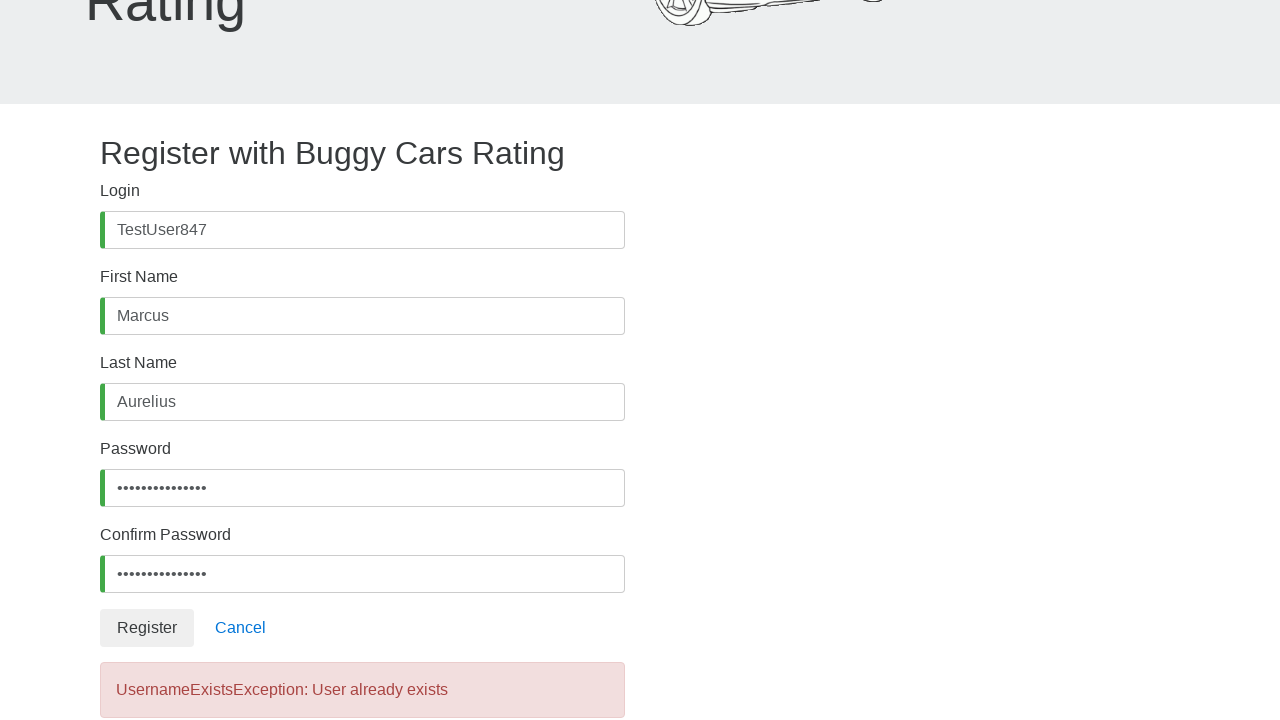

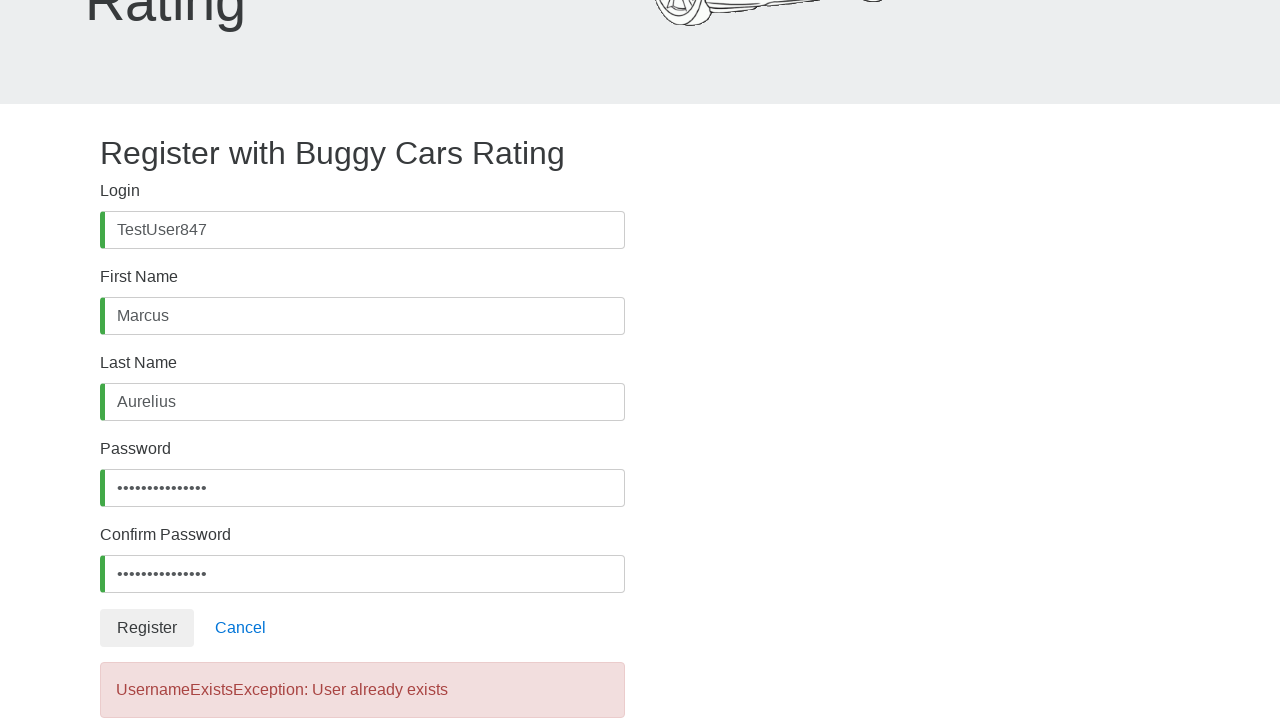